Navigates to the Airtel prepaid recharge page and verifies the page loads successfully

Starting URL: https://www.airtel.in/recharge/prepaid/

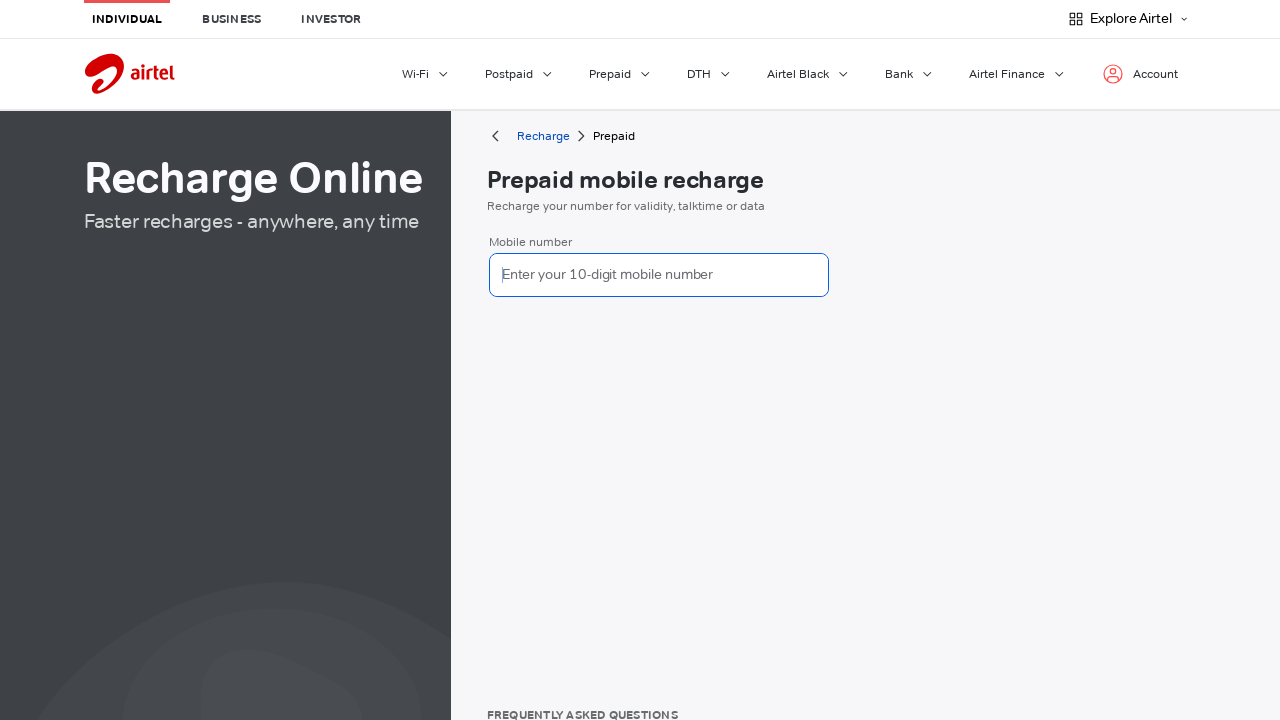

Airtel prepaid recharge page loaded successfully
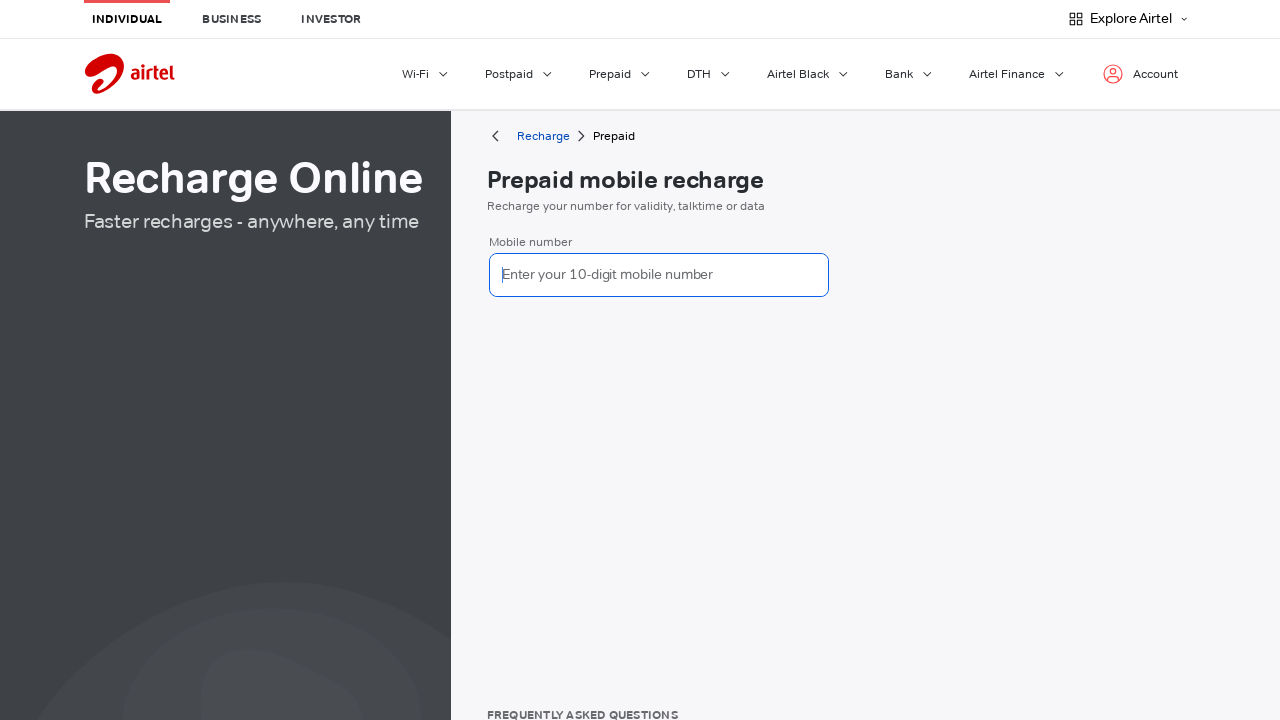

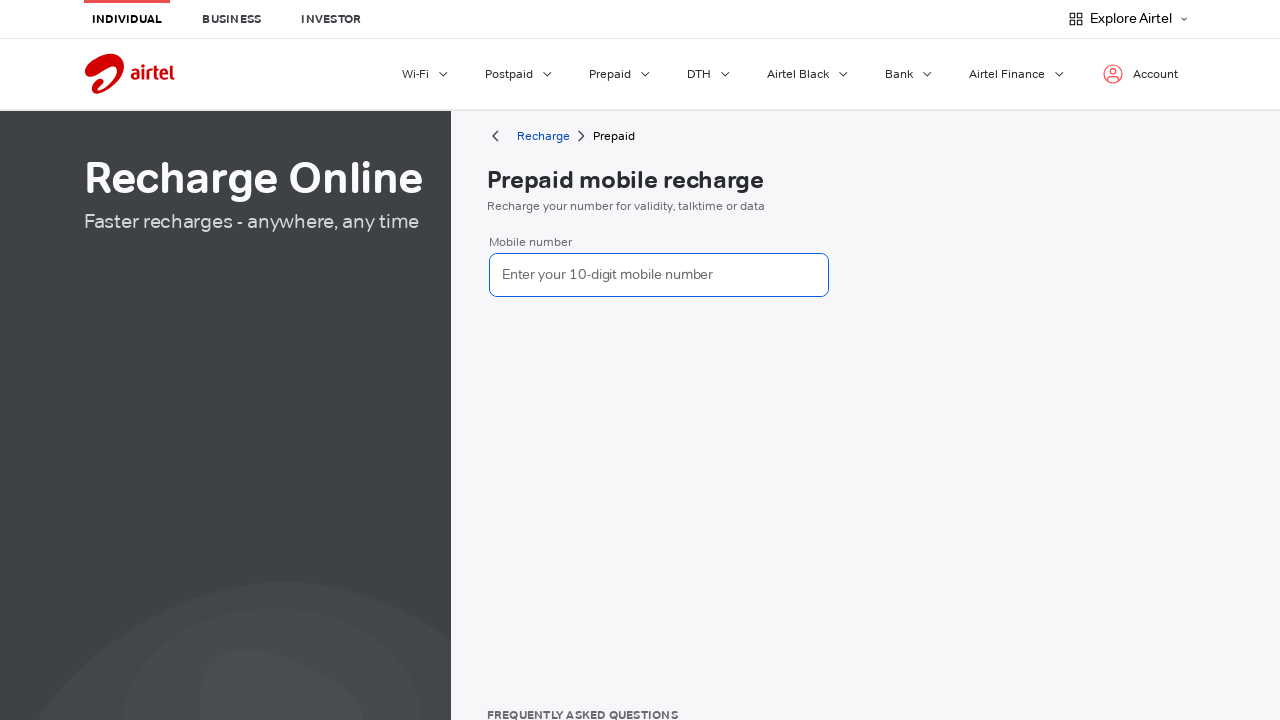